Navigates to Aladin Korea's bestseller page and verifies that the bestseller book listings are displayed with their information (title, author, publisher, etc.)

Starting URL: https://www.aladin.co.kr/shop/common/wbest.aspx?BranchType=1&start=we

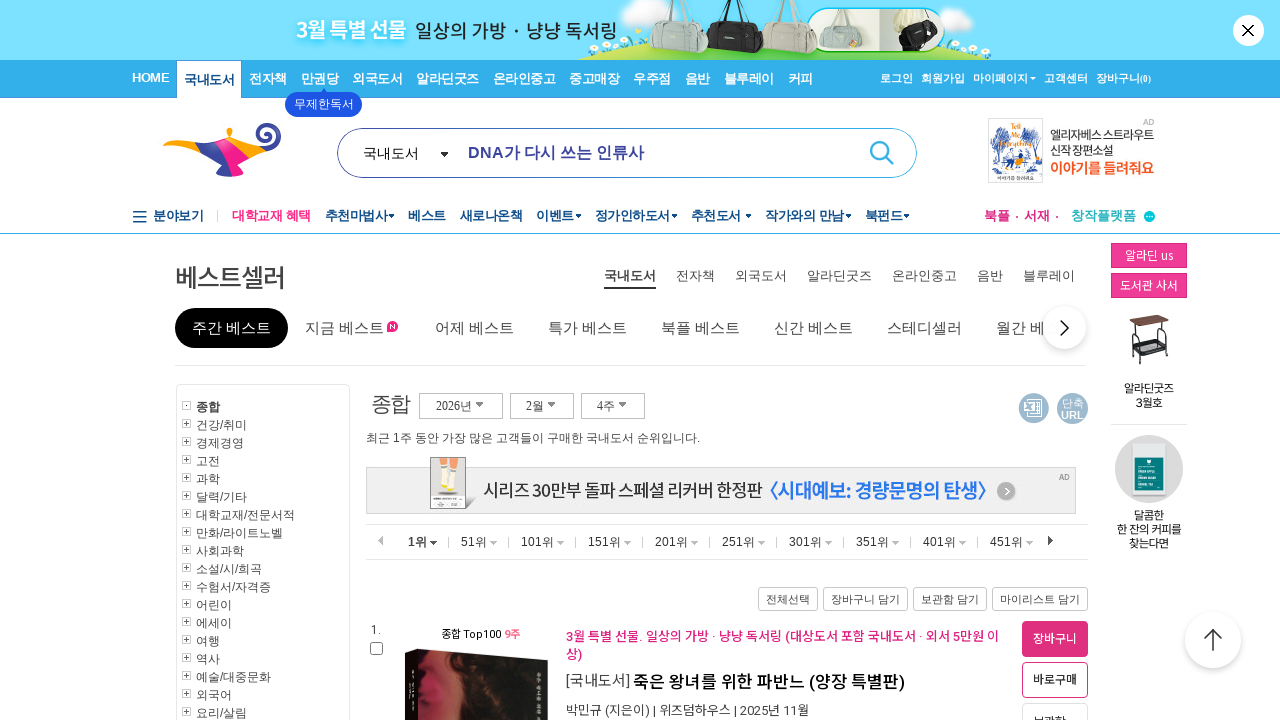

Bestseller book boxes loaded on the page
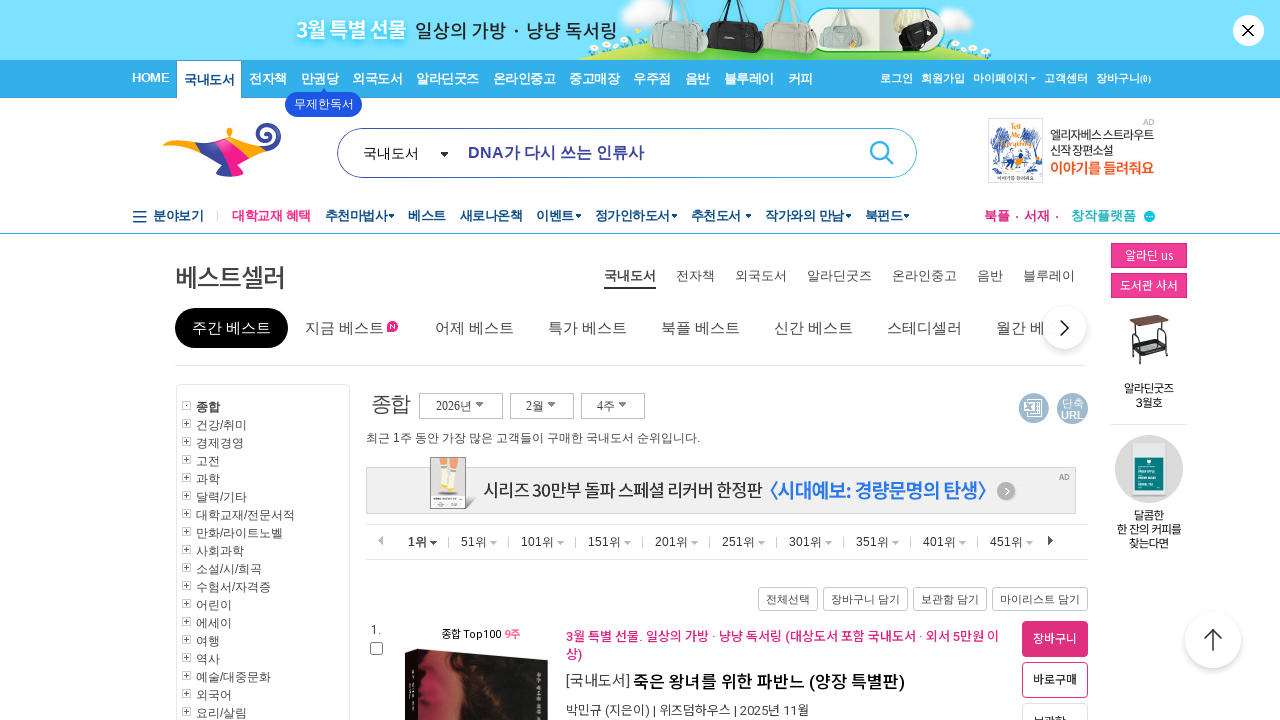

Book list items verified within the book boxes
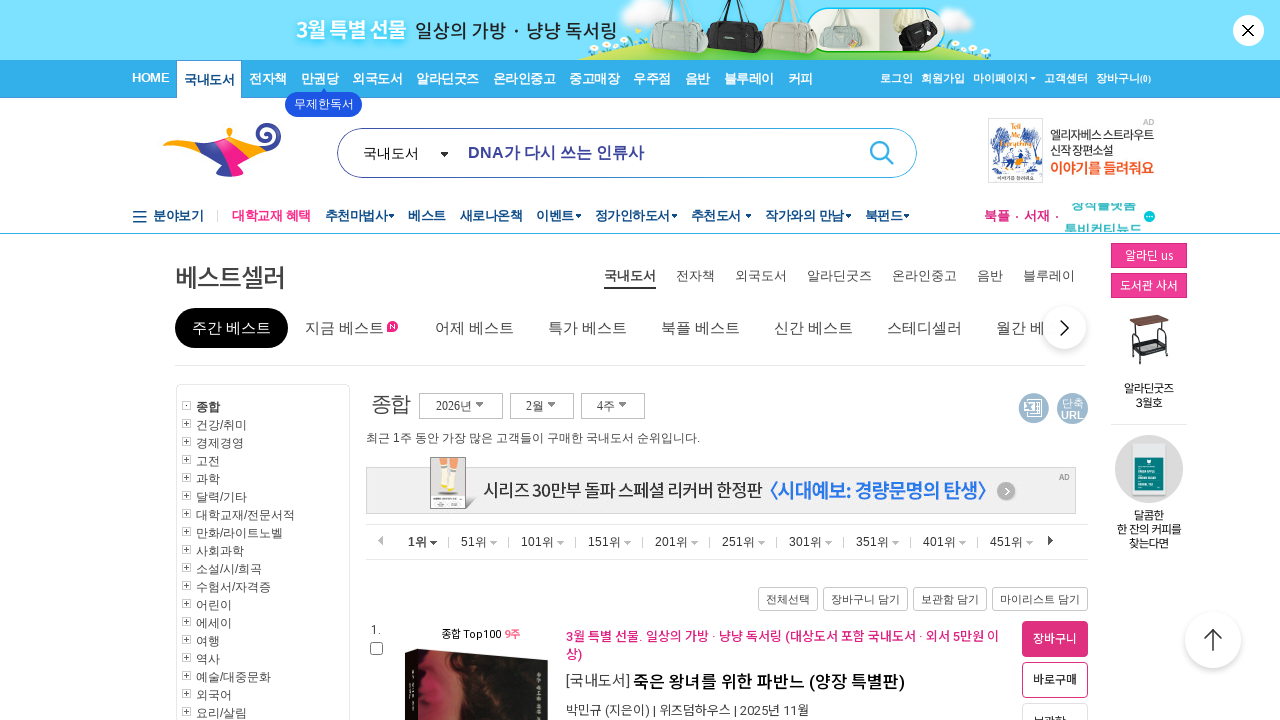

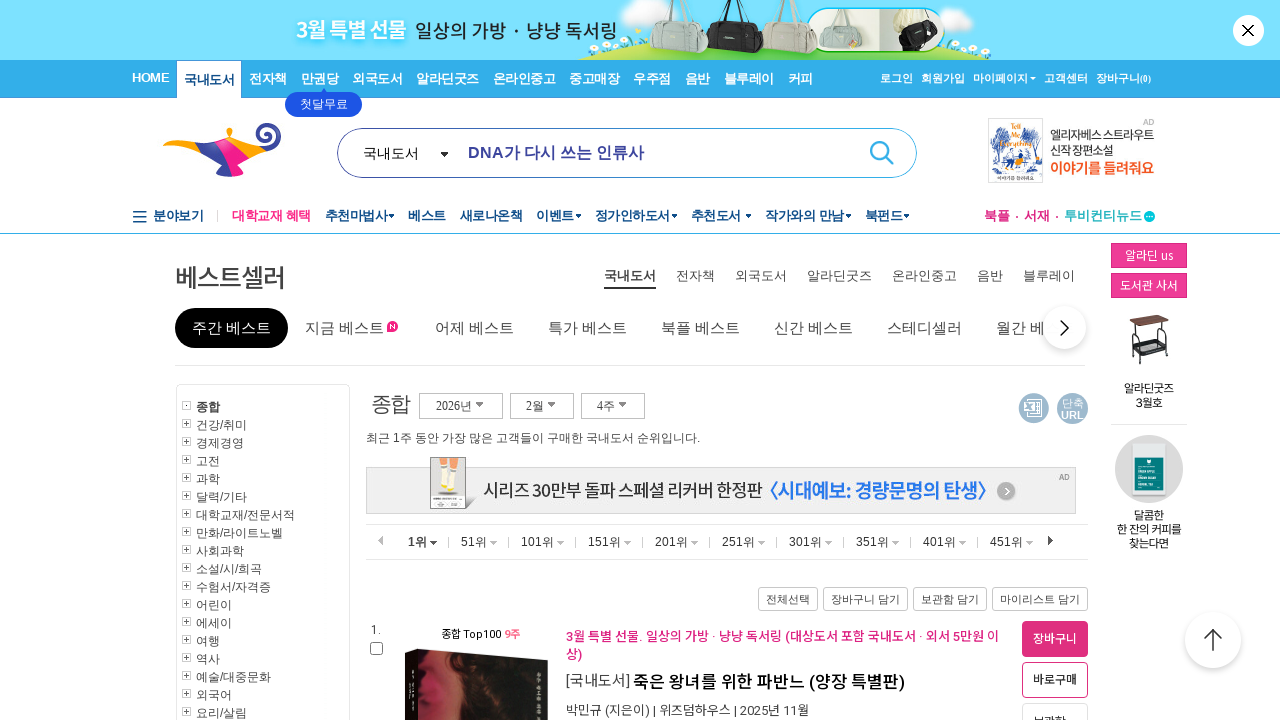